Tests JavaScript prompt alert functionality by clicking a prompt button, entering text into the prompt dialog, accepting it, and verifying the result is displayed on the page.

Starting URL: https://demoqa.com/alerts

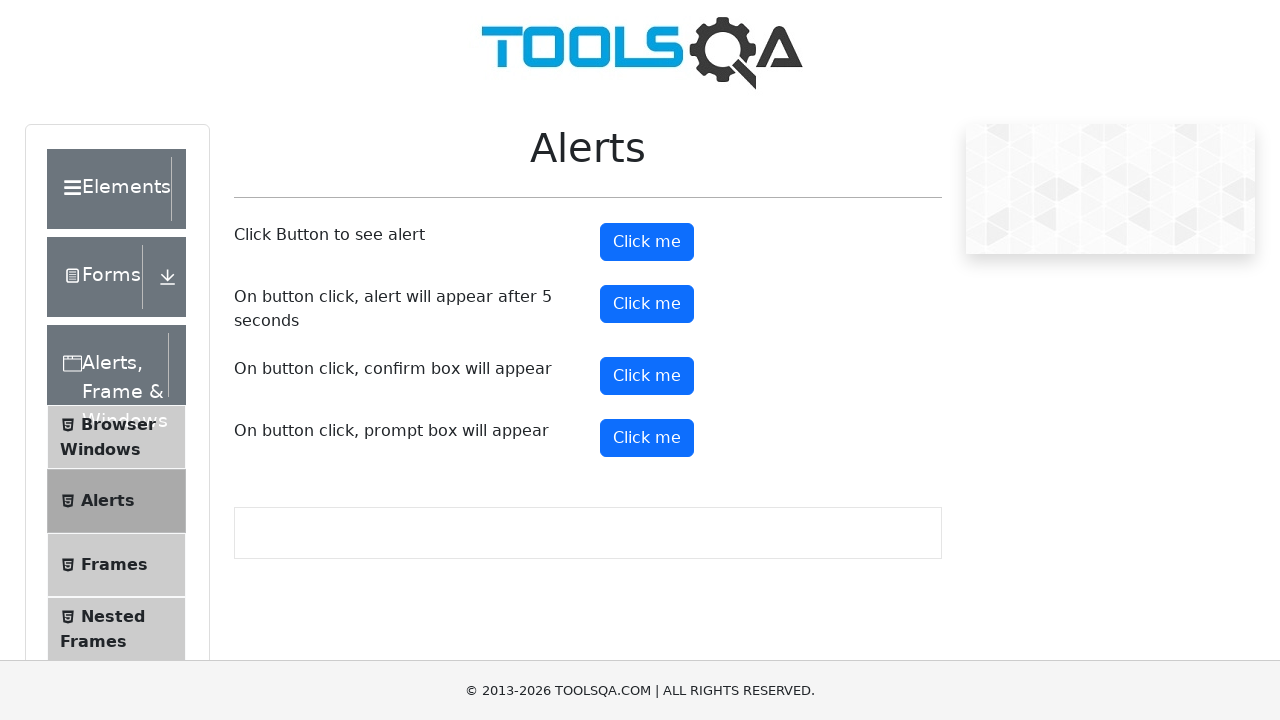

Clicked prompt button to trigger JavaScript prompt dialog at (647, 438) on #promtButton
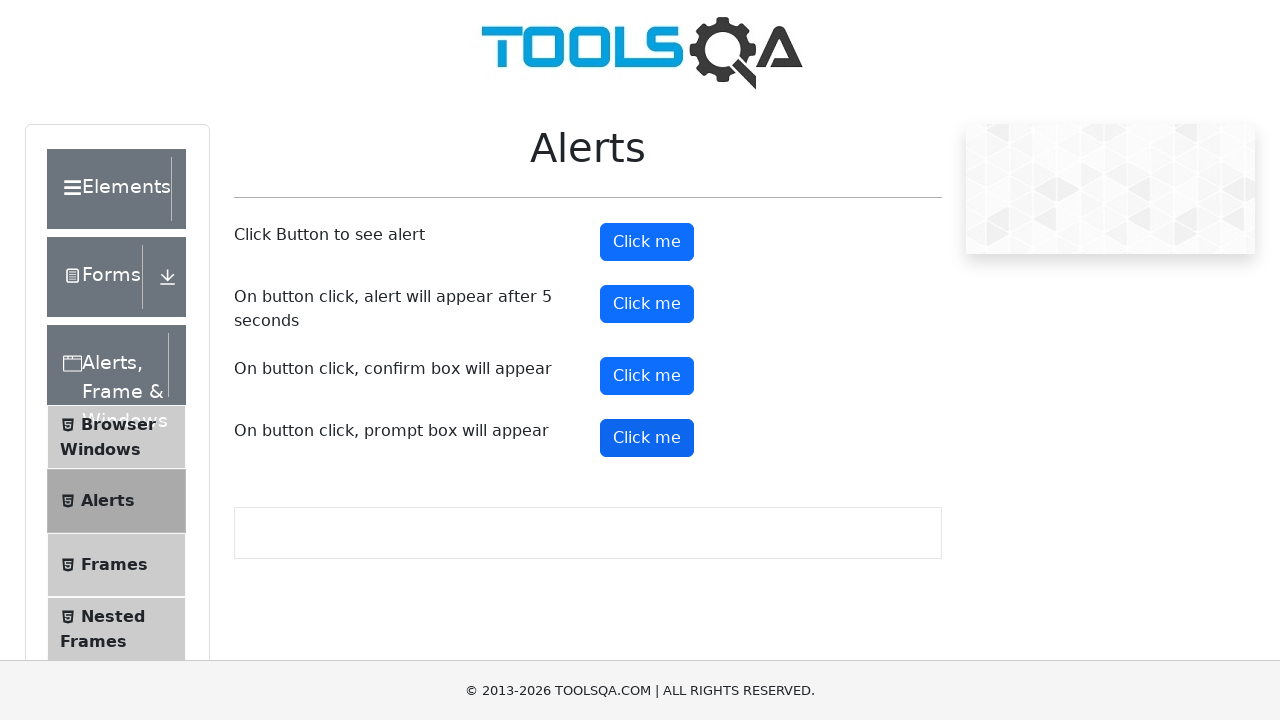

Registered dialog event handler
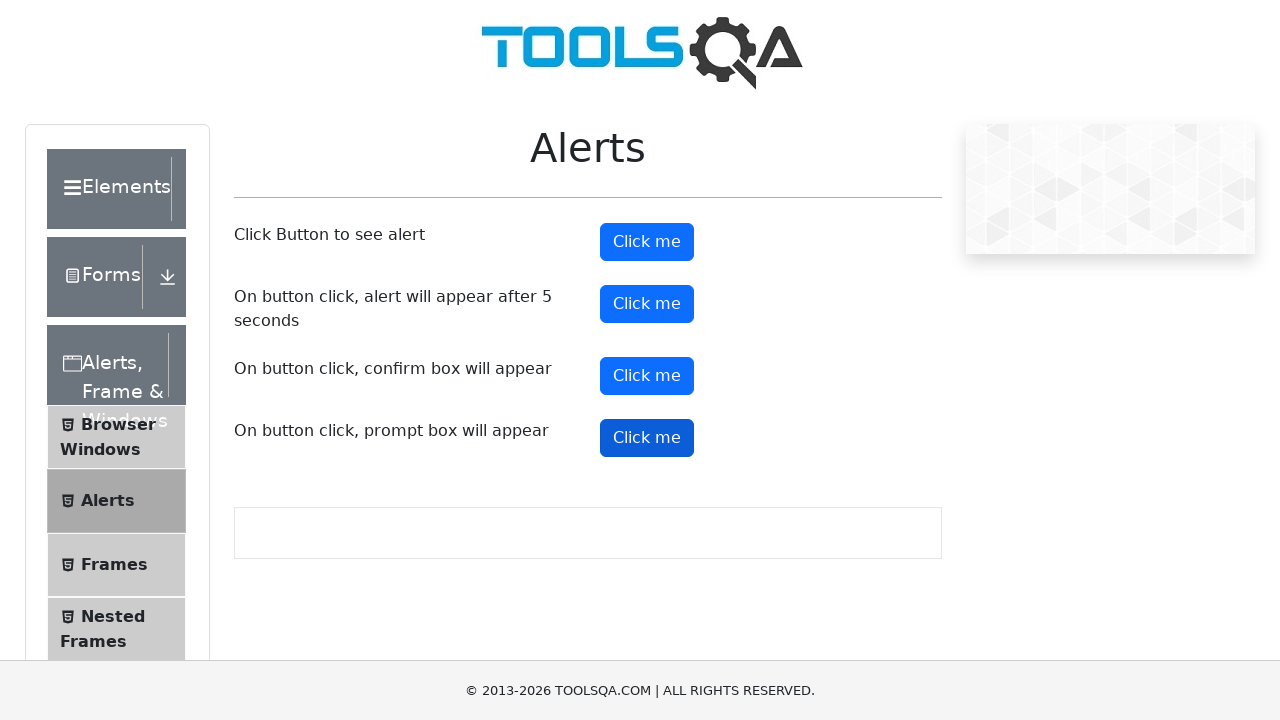

Removed previous dialog event listener
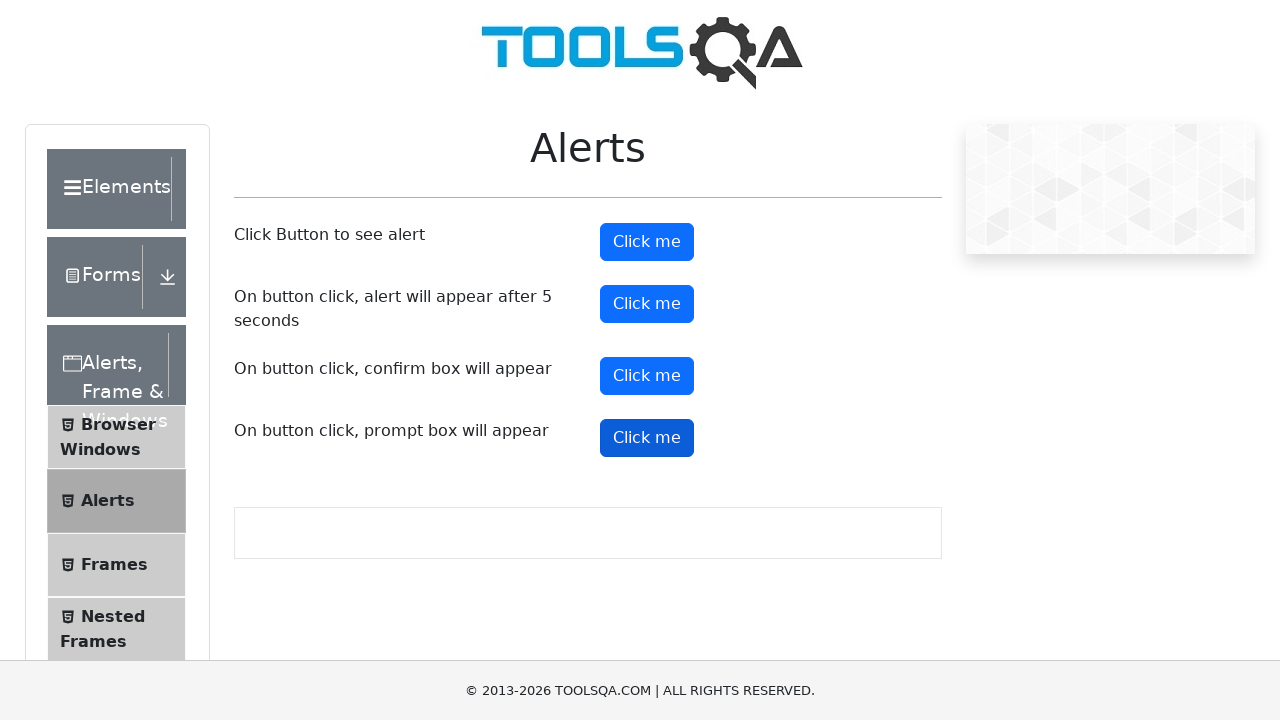

Set up one-time dialog handler to accept prompt with text 'welcome to selenium'
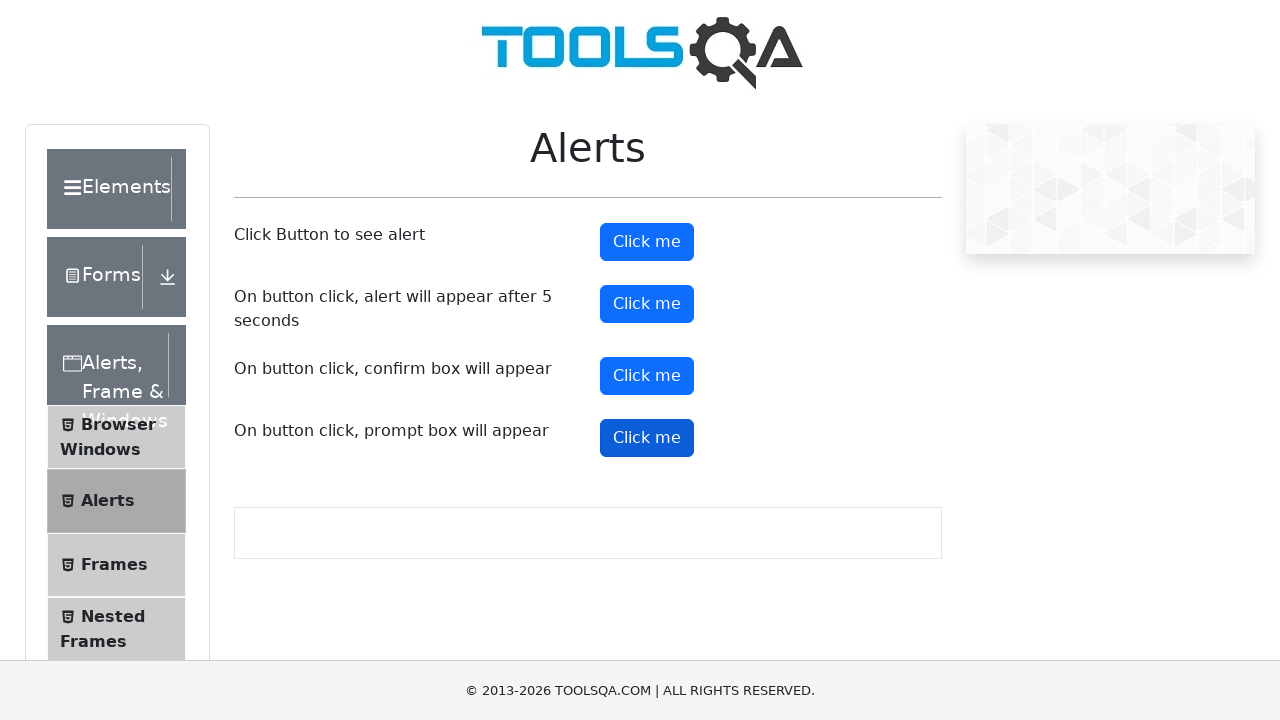

Clicked prompt button to trigger dialog and accepted prompt with text at (647, 438) on #promtButton
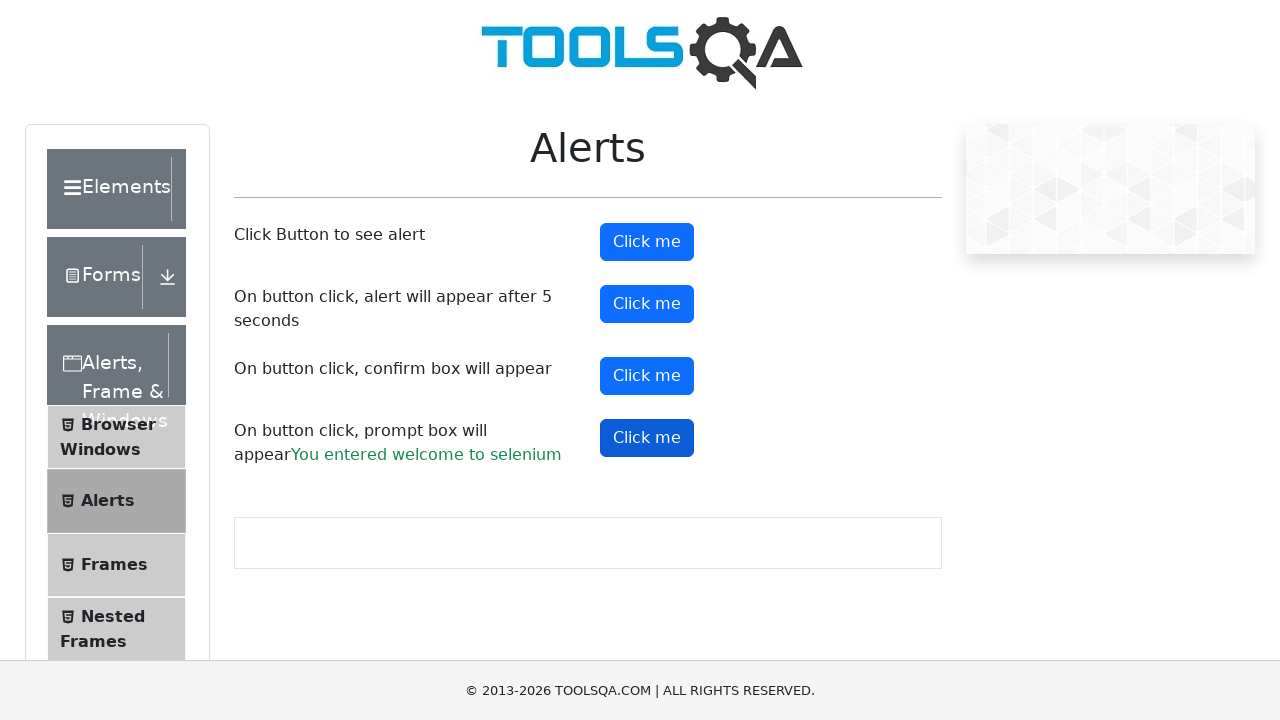

Waited for prompt result element to appear
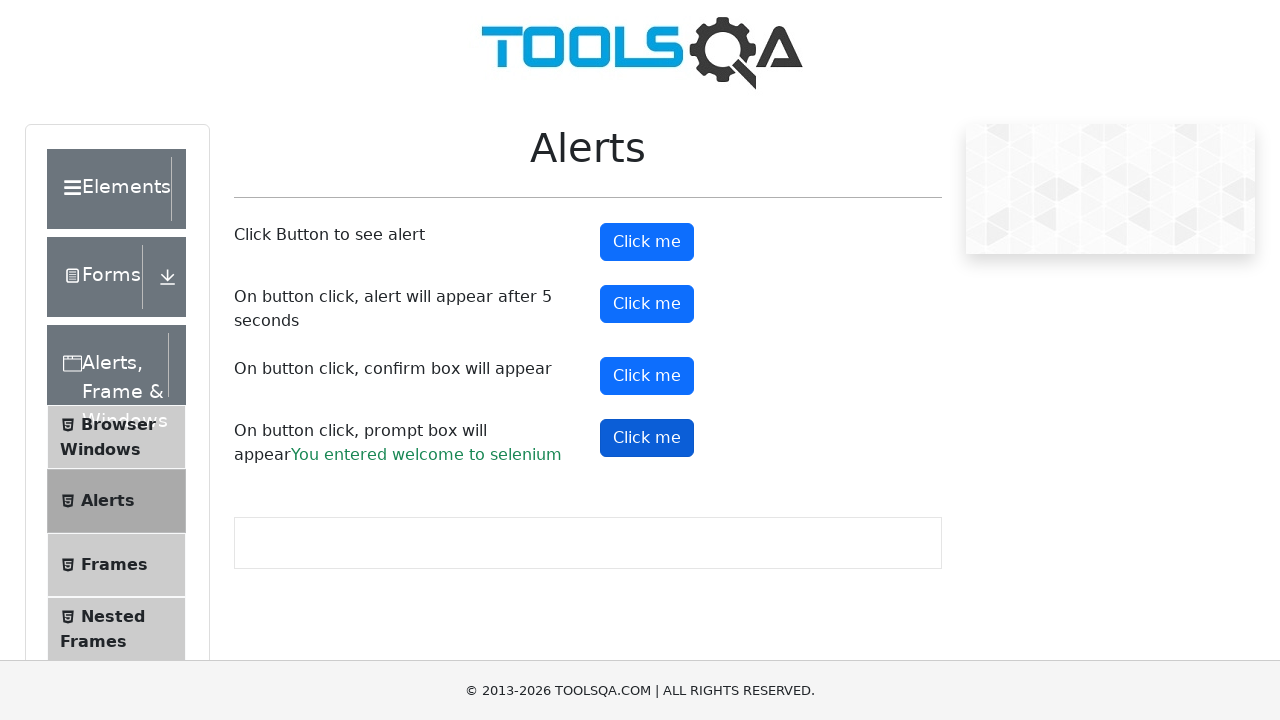

Retrieved prompt result text: 'You entered welcome to selenium'
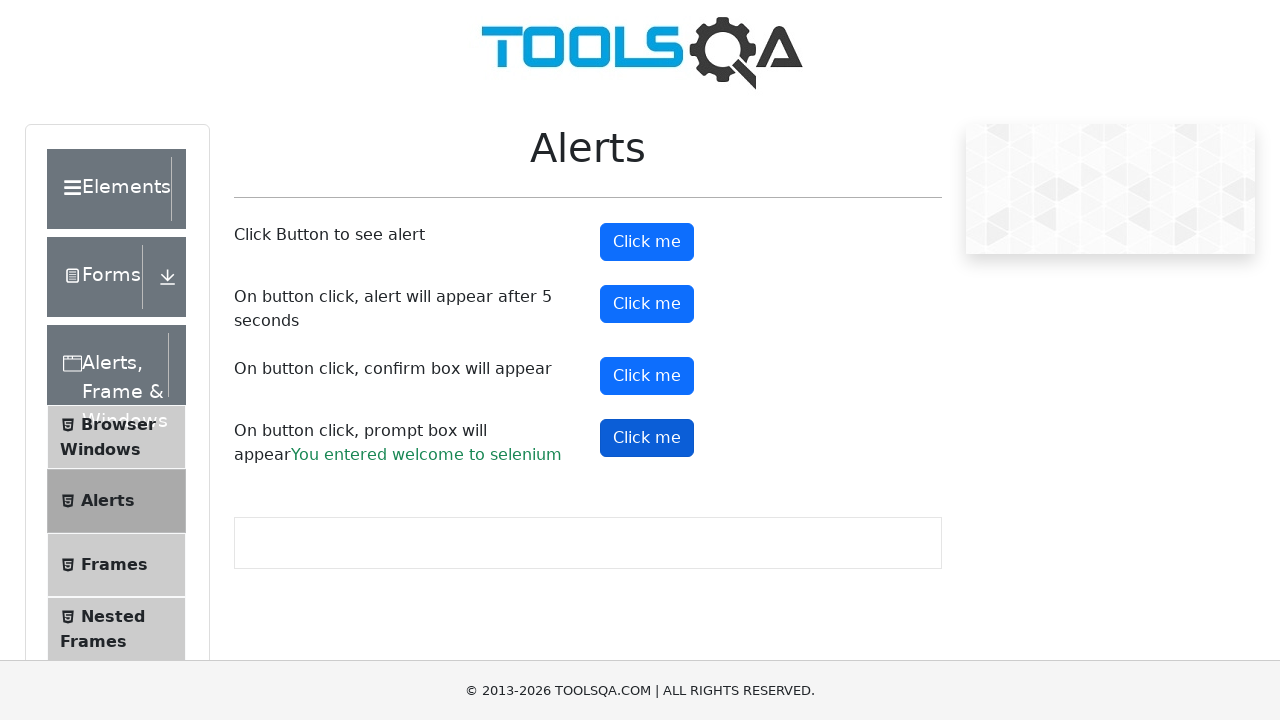

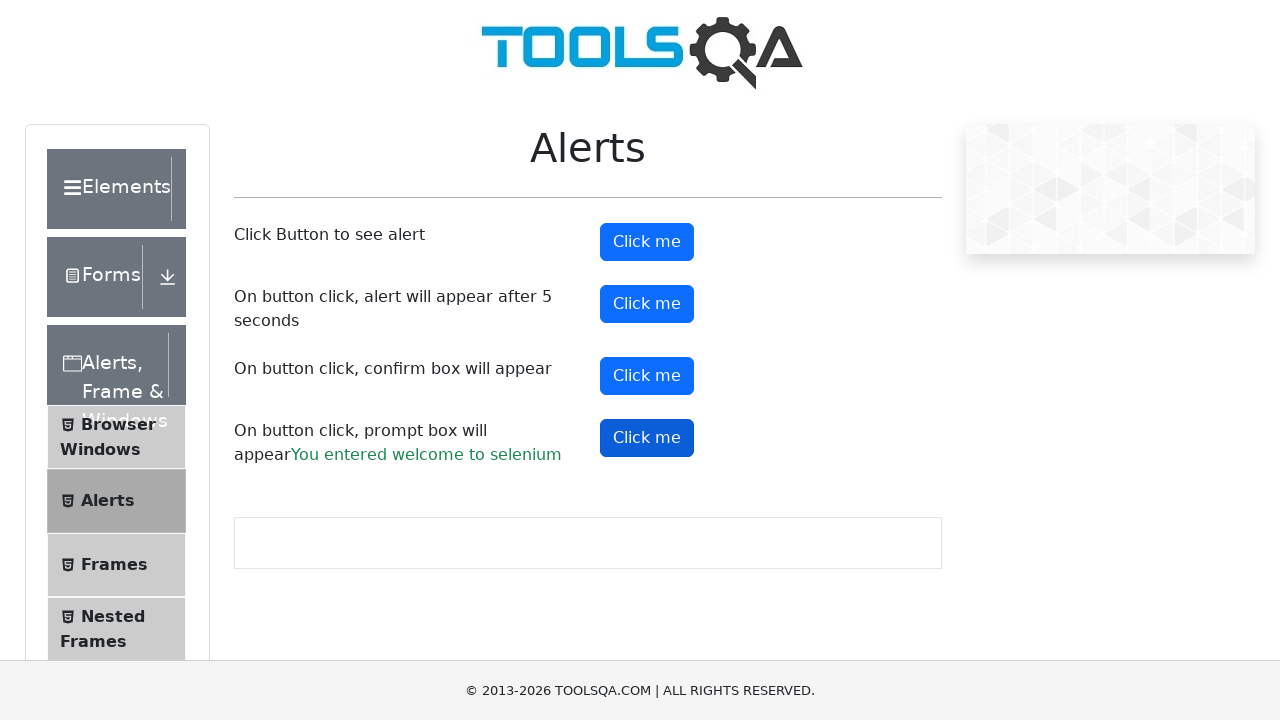